Navigates to GitHub homepage, then visits a specific user profile page (sadikturan), and navigates back to the homepage

Starting URL: https://github.com

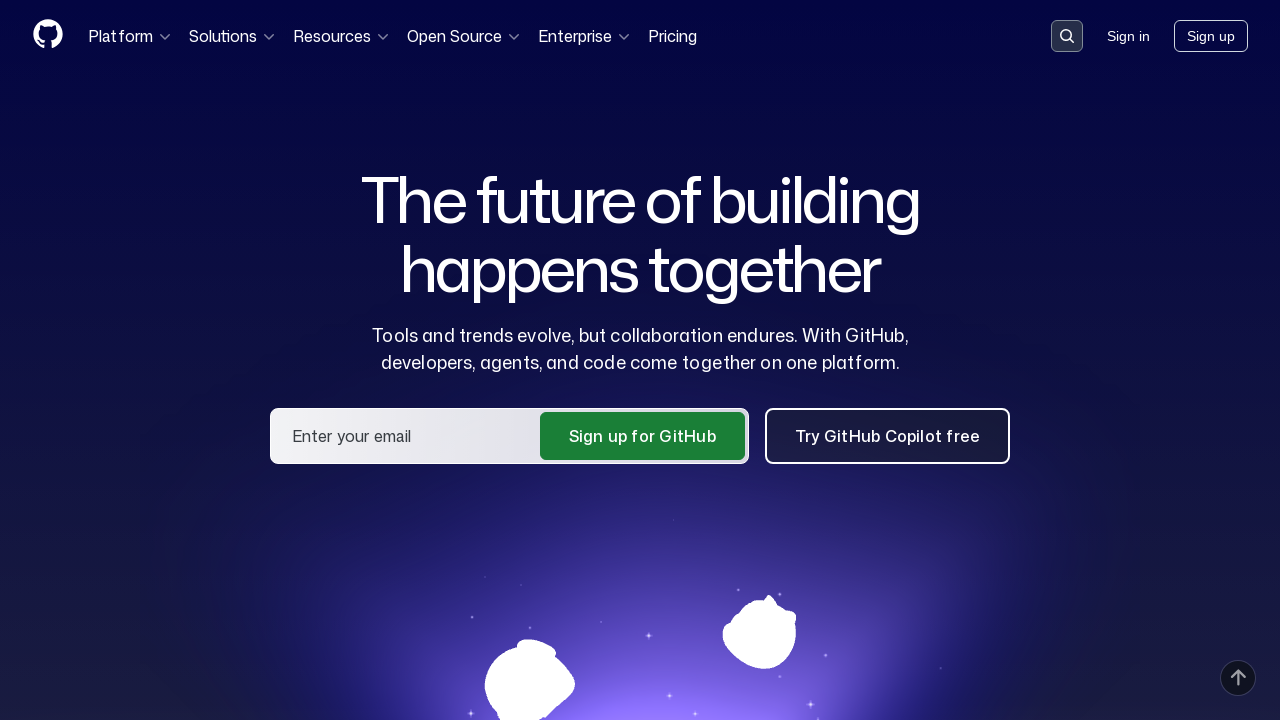

Set viewport size to 1920x1080
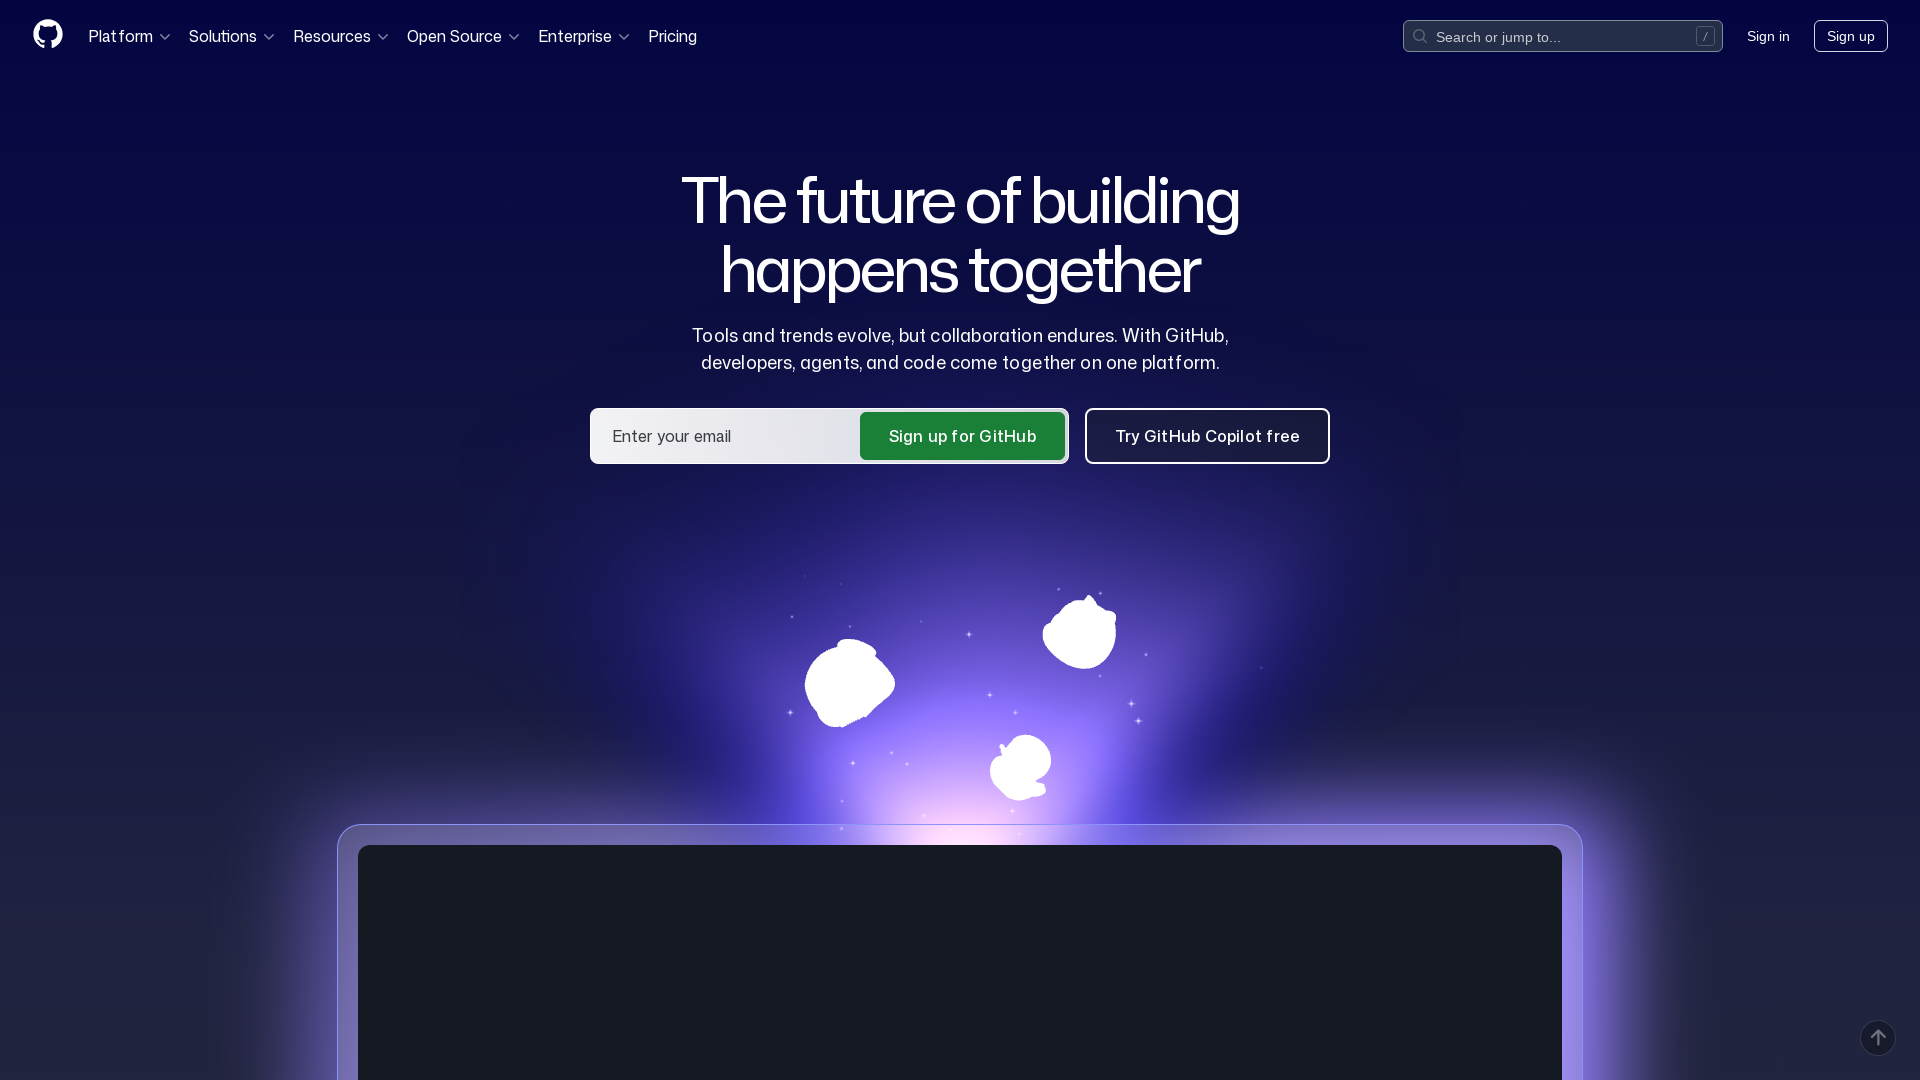

Navigated to sadikturan's GitHub profile page
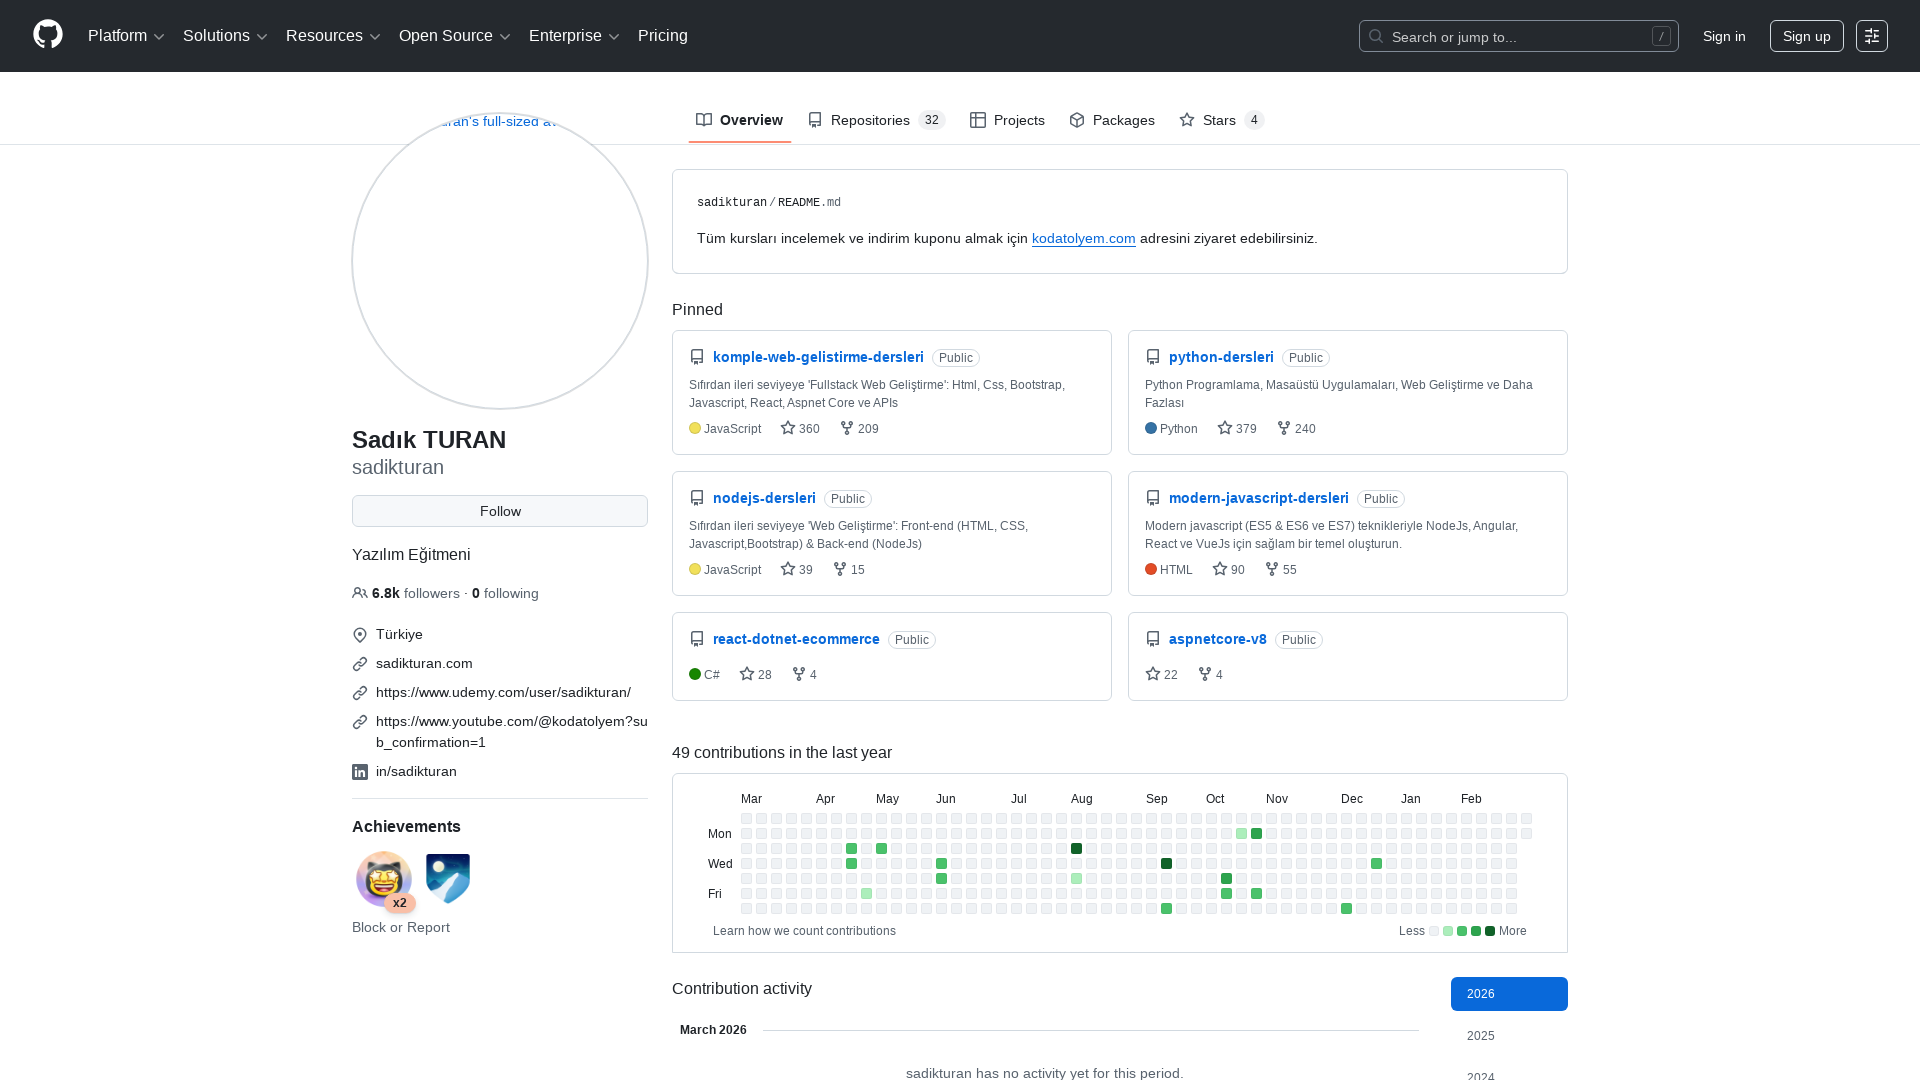

GitHub profile page loaded (domcontentloaded)
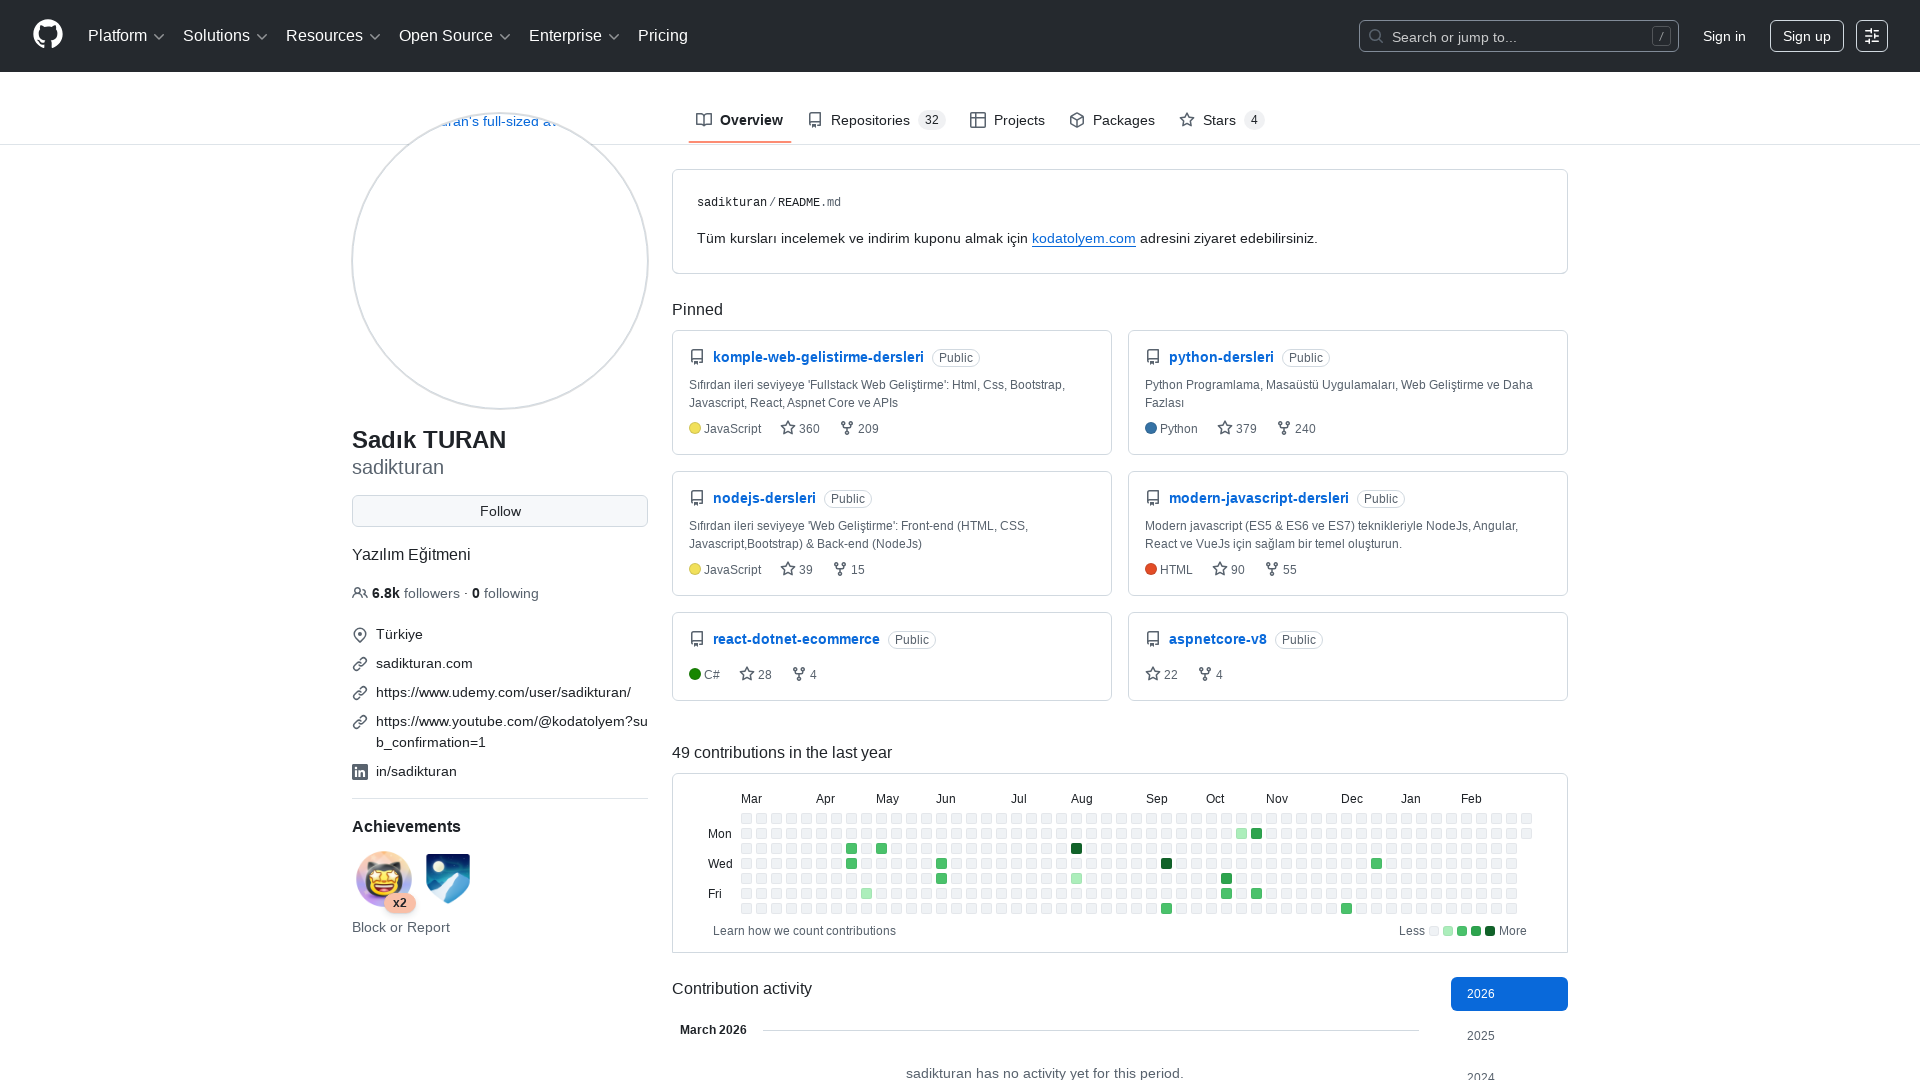

Navigated back to GitHub homepage
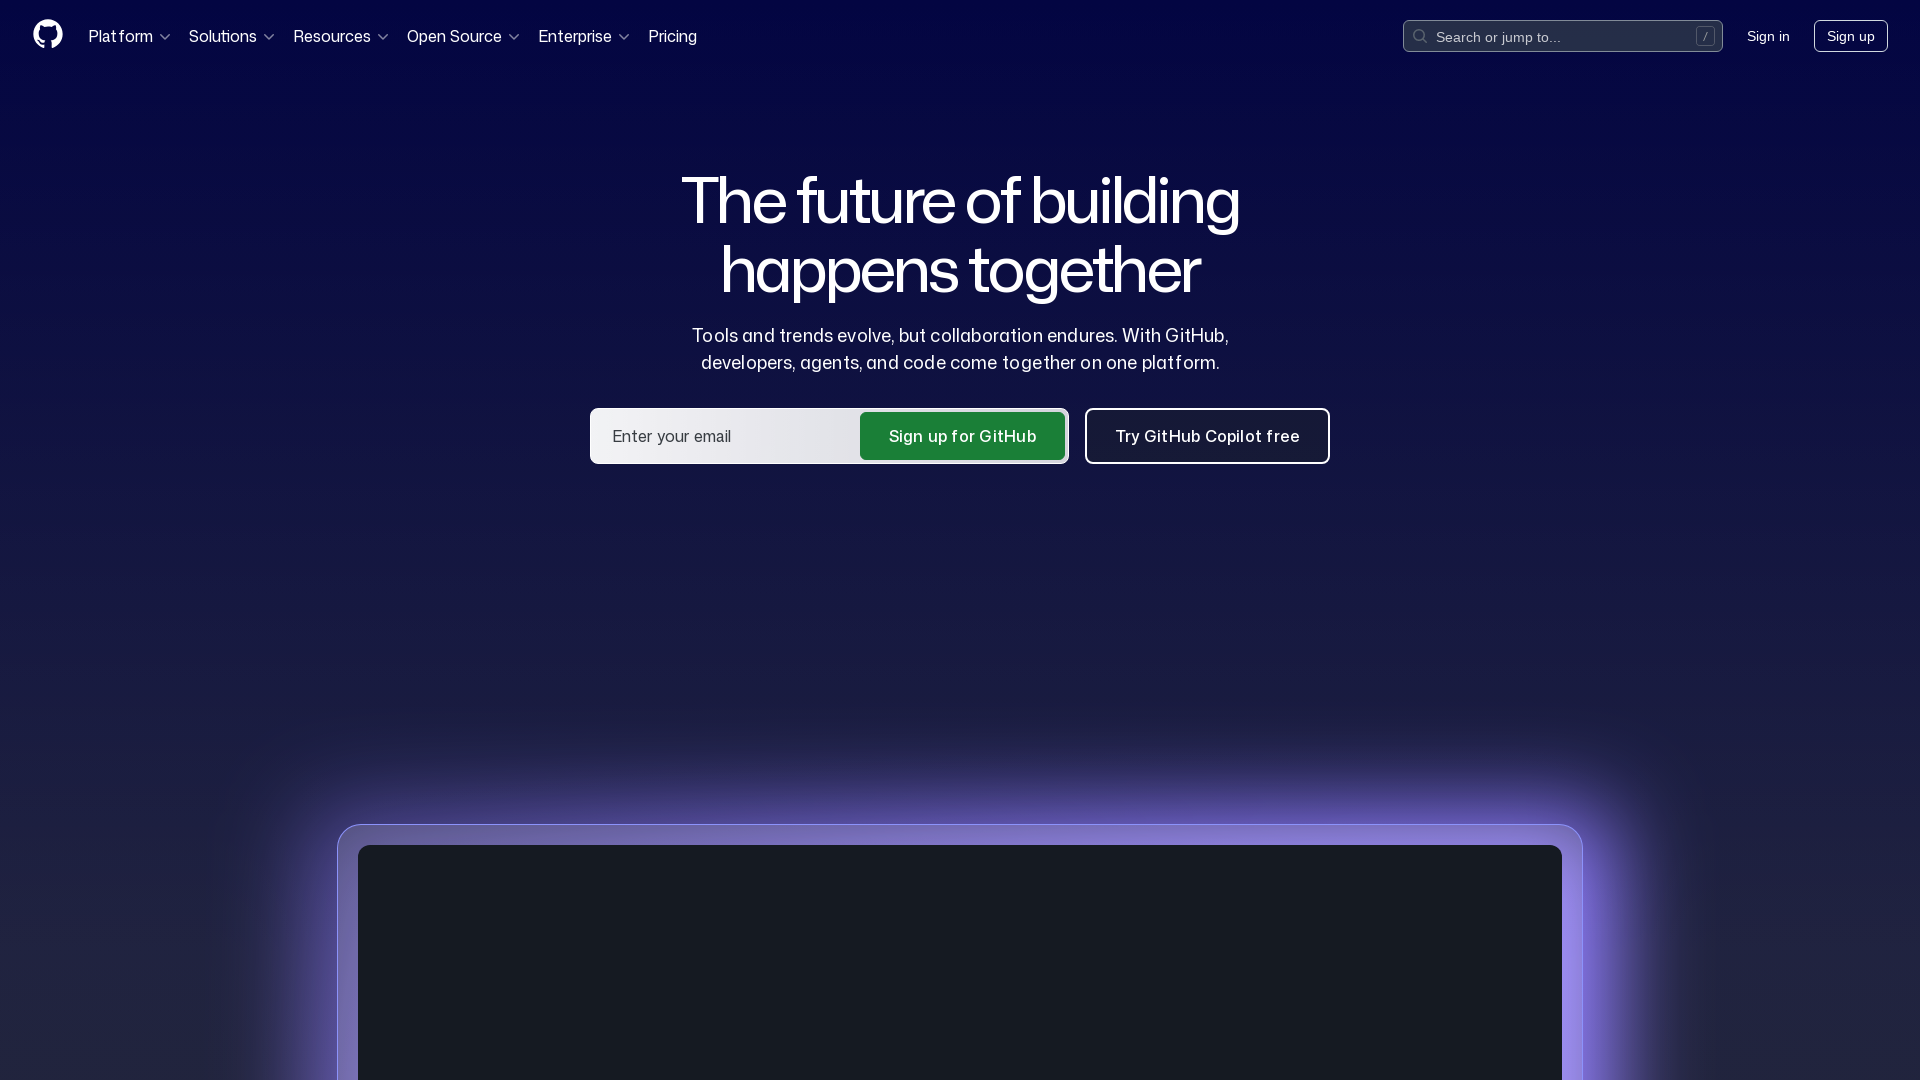

GitHub homepage loaded (domcontentloaded)
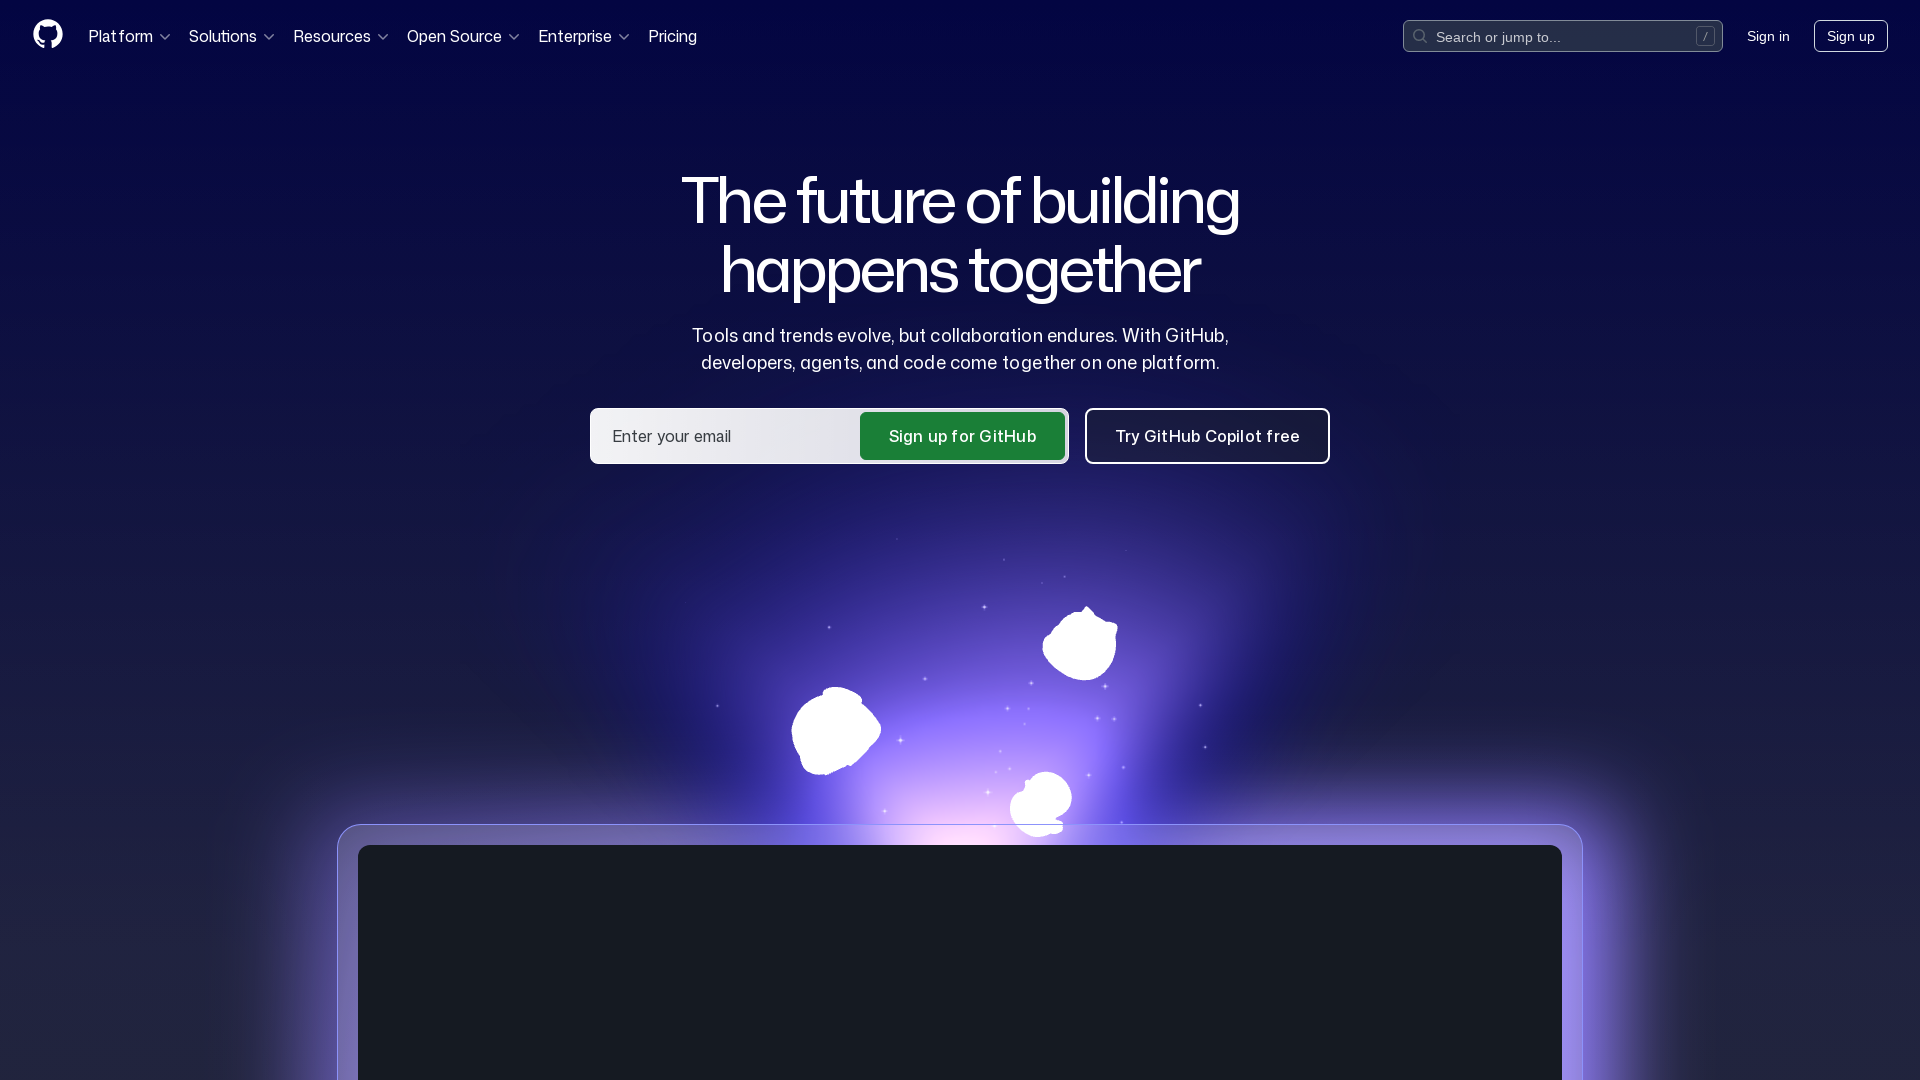

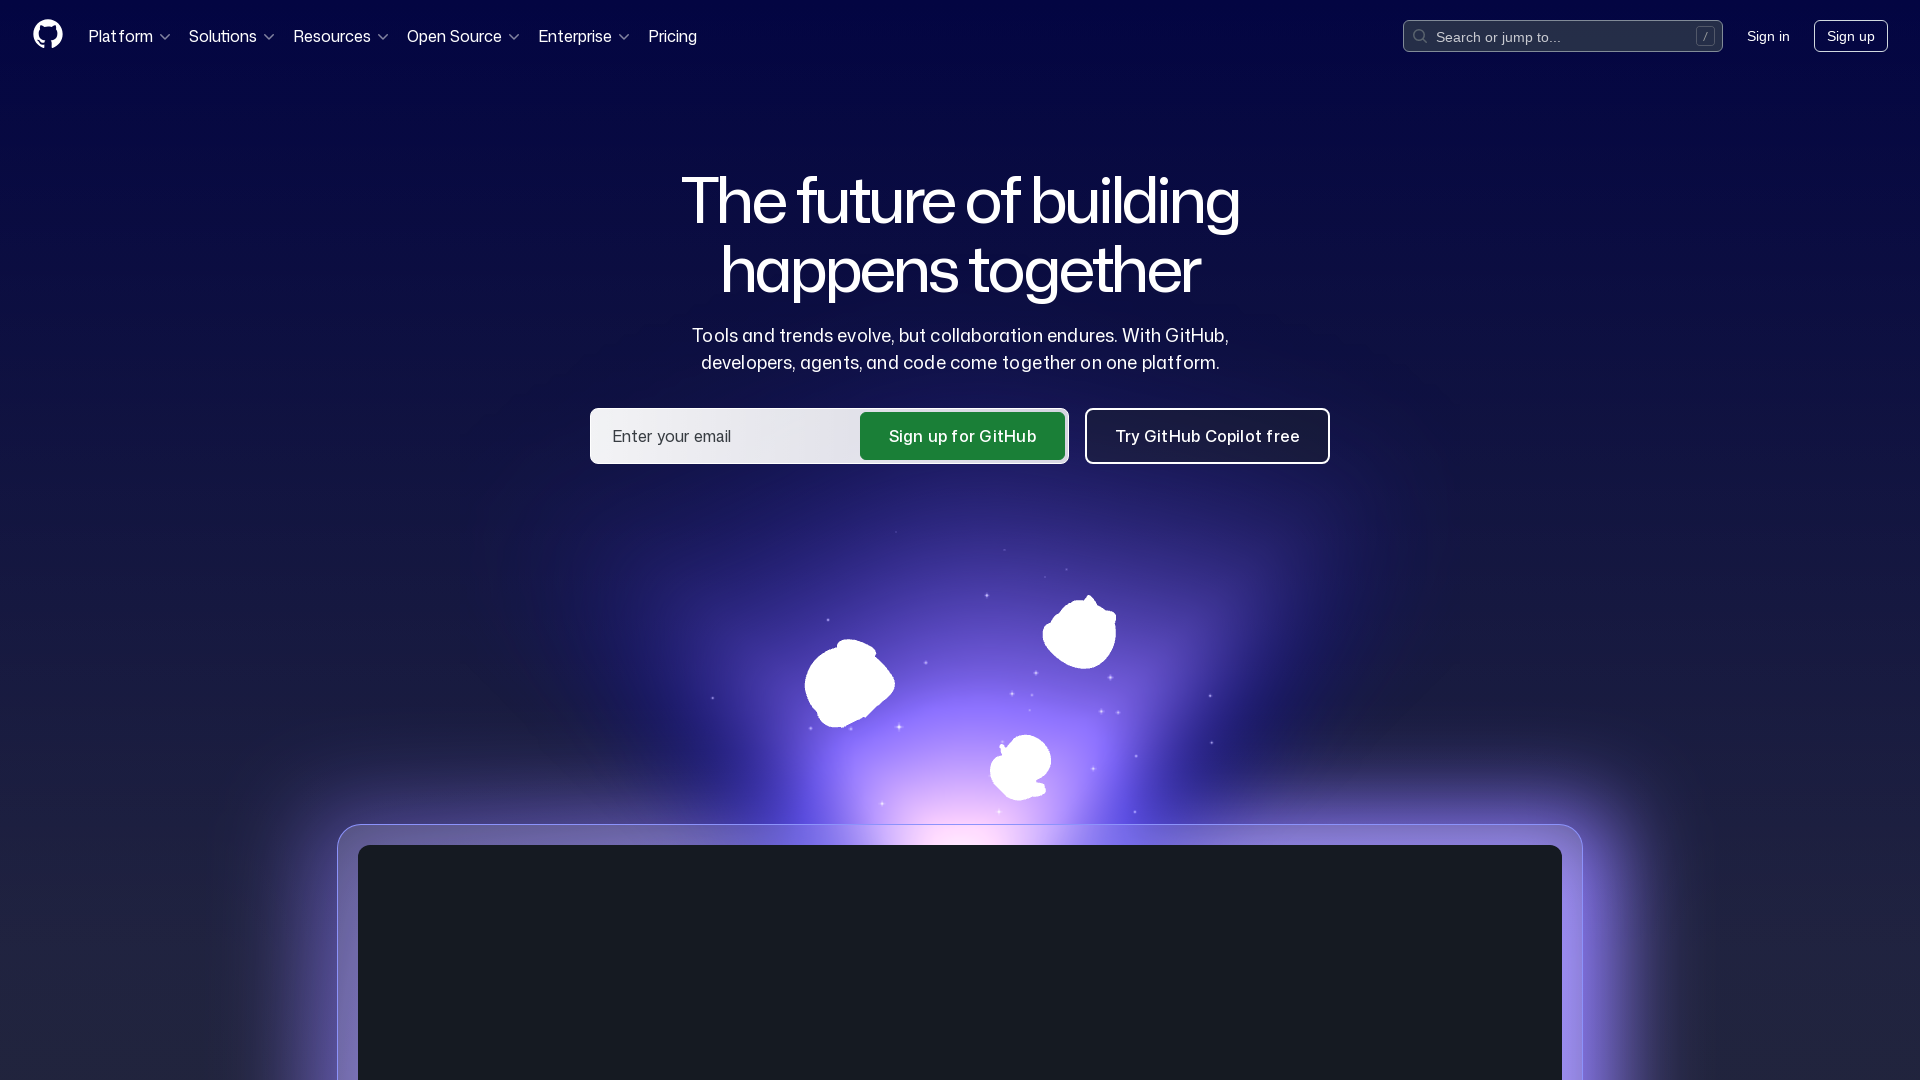